Tests the text input functionality by filling a text field, clicking a button, and directly verifying the button text has changed to the input value.

Starting URL: http://uitestingplayground.com/textinput

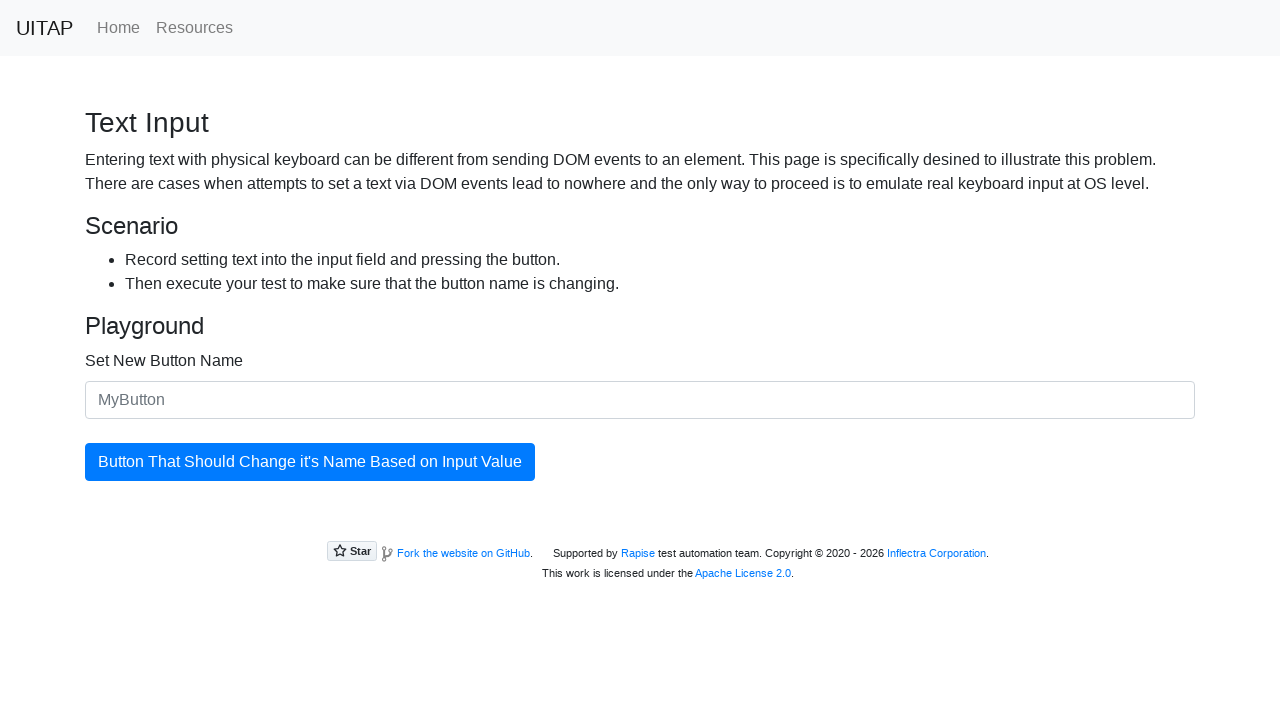

Filled input field with 'Save' on internal:attr=[placeholder="MyButton"i]
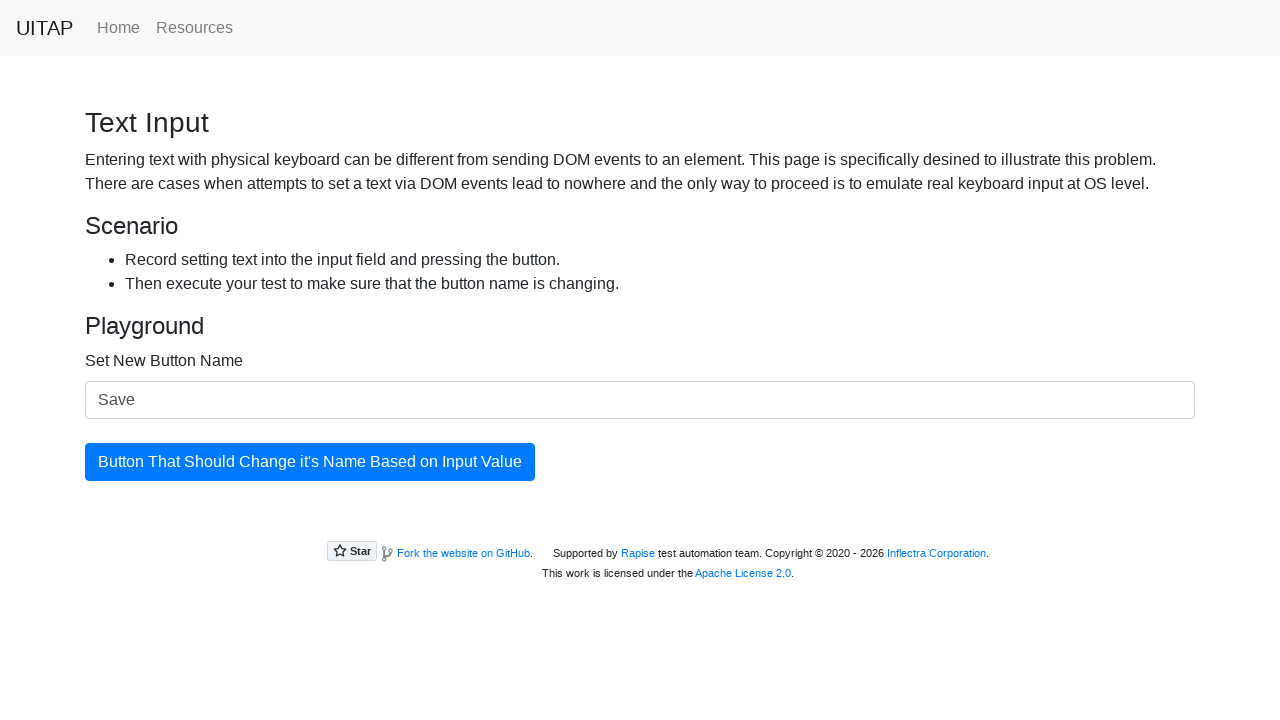

Clicked the button at (310, 462) on internal:role=button
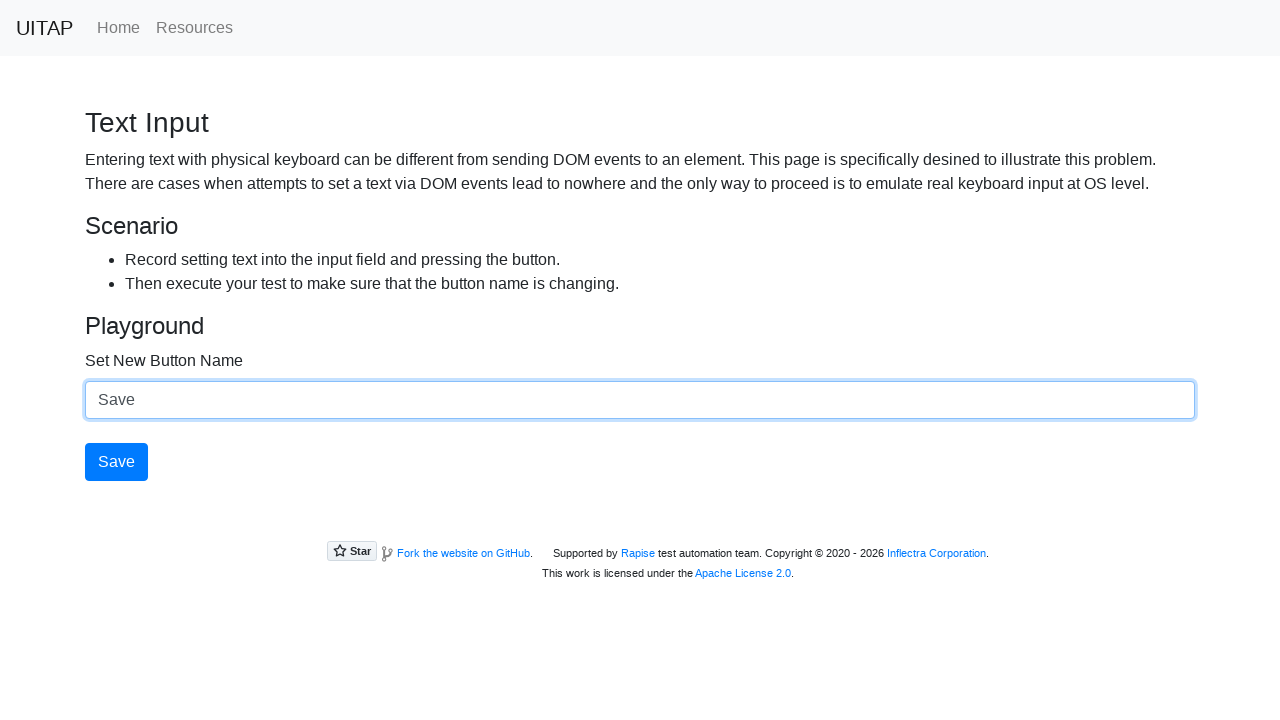

Verified button text changed to 'Save'
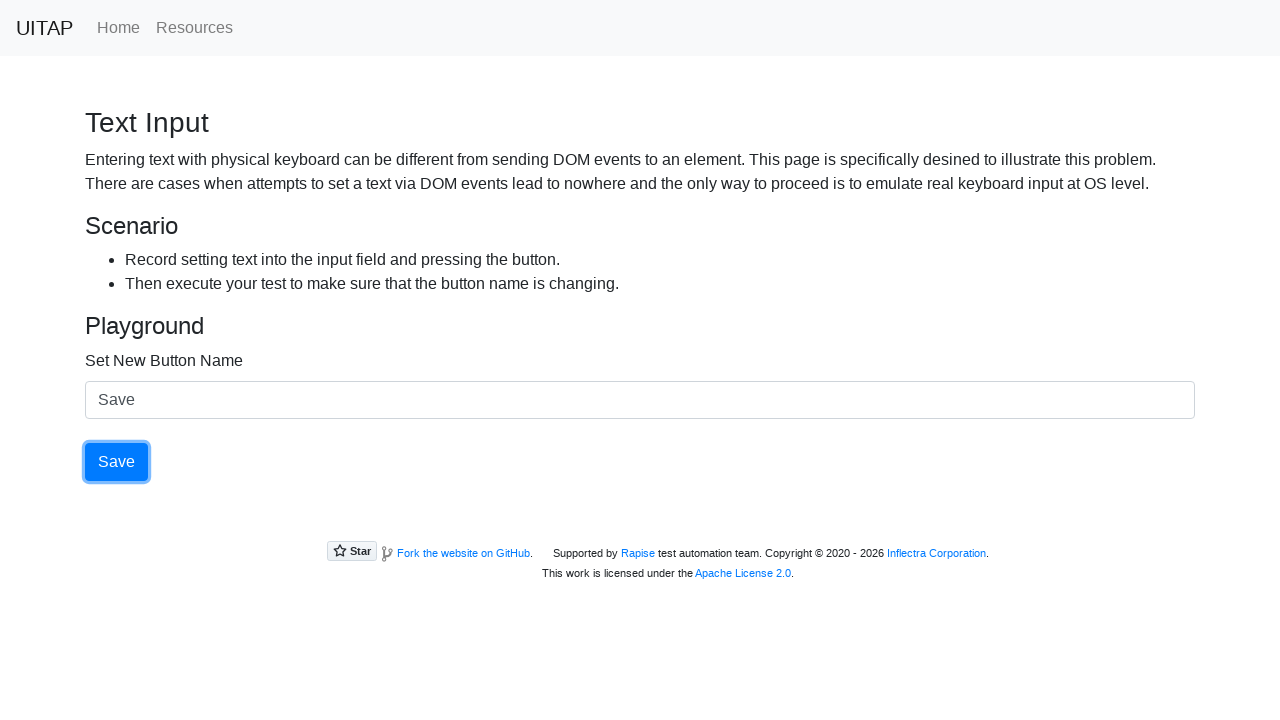

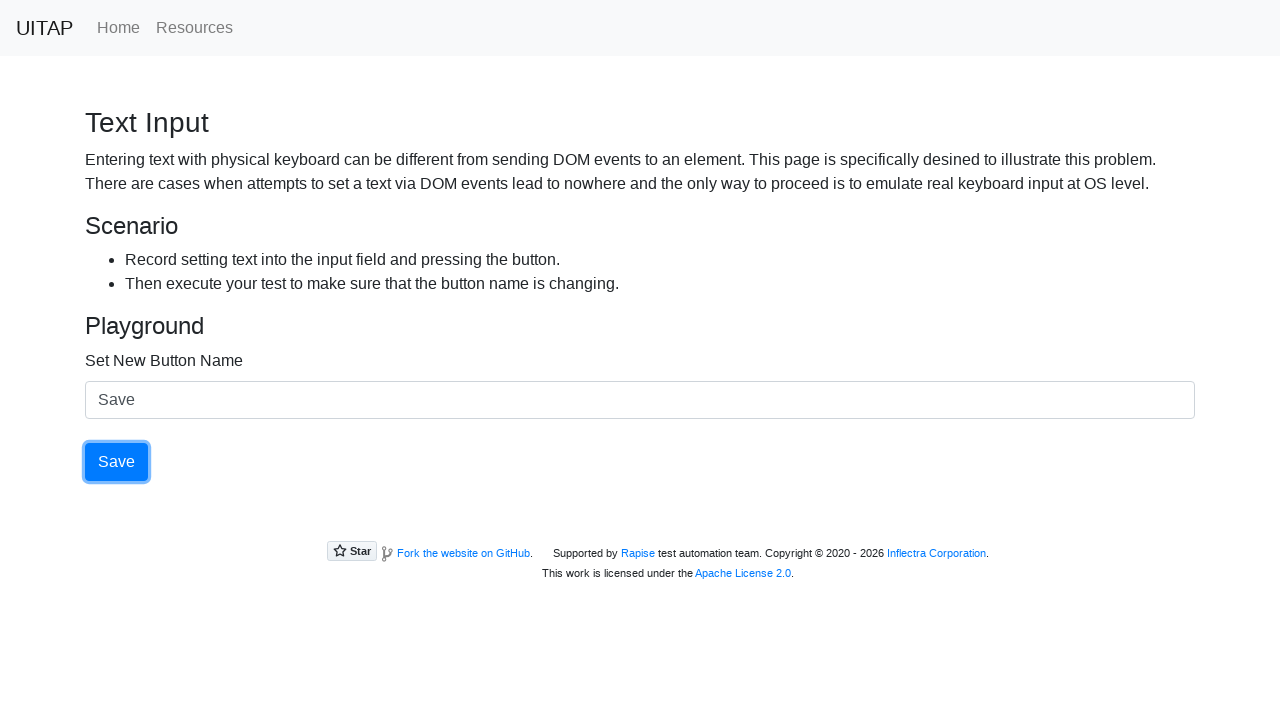